Tests the Add/Remove Elements page by verifying the header and add button are present, clicking the add button to create delete buttons, and then interacting with the generated elements.

Starting URL: https://loopcamp.vercel.app/add-remove-elements.html

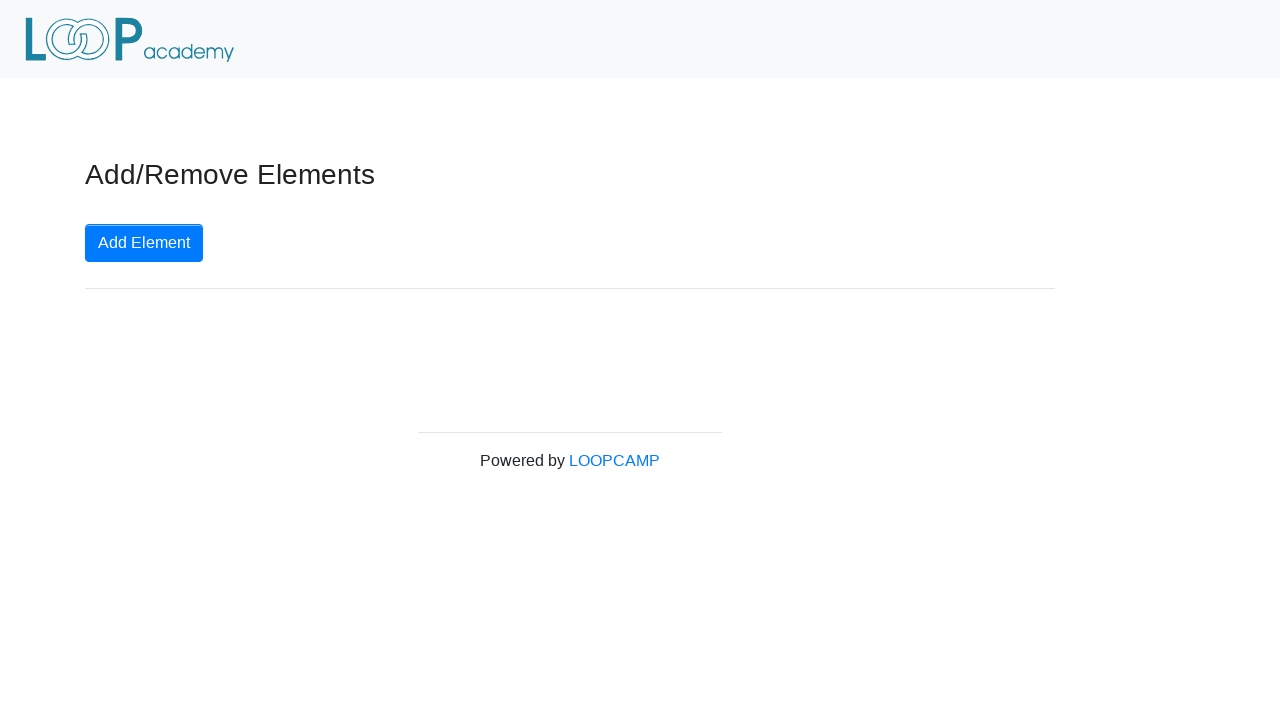

Header element located and wait completed
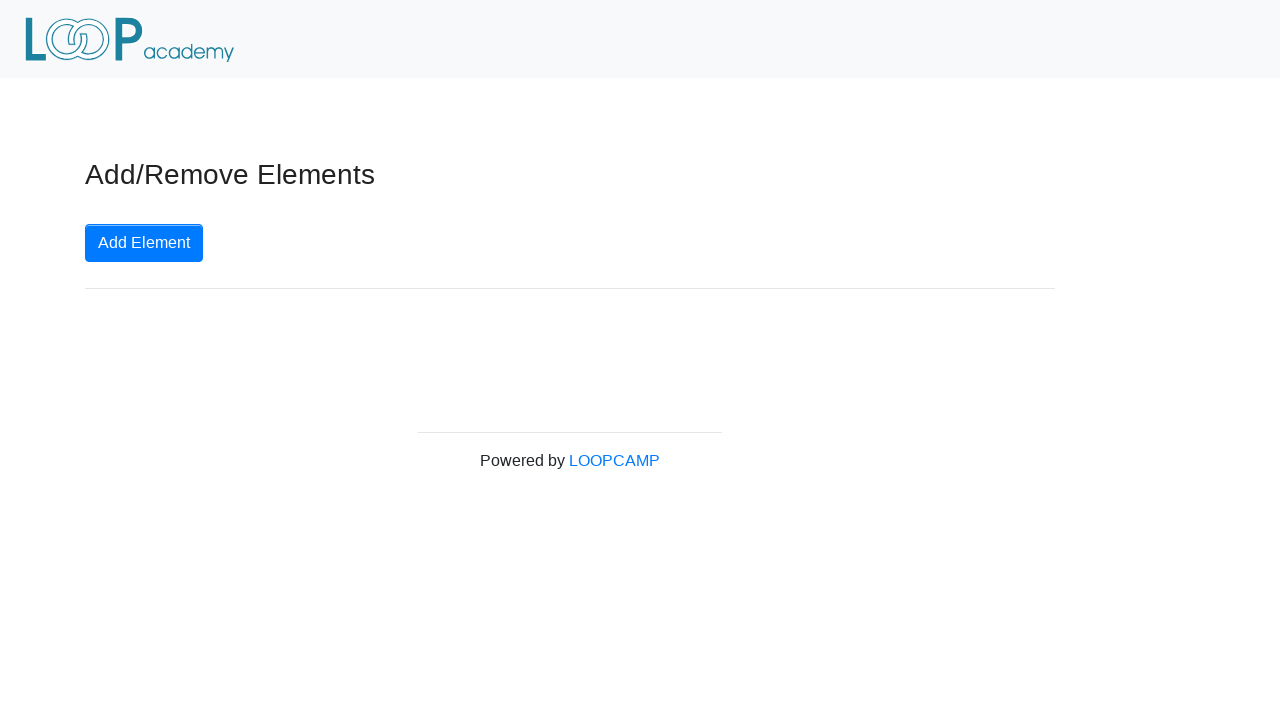

Add Element button located and wait completed
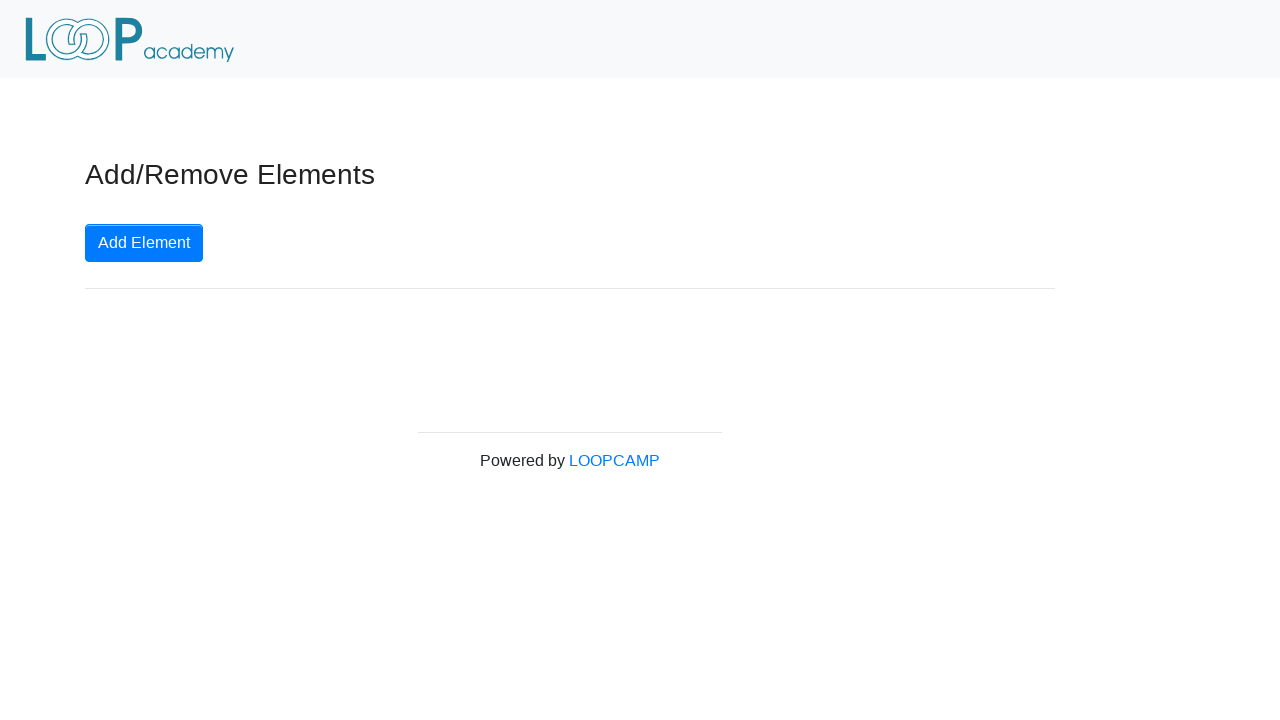

Clicked Add Element button to create first delete button at (144, 243) on button.btn.btn-primary
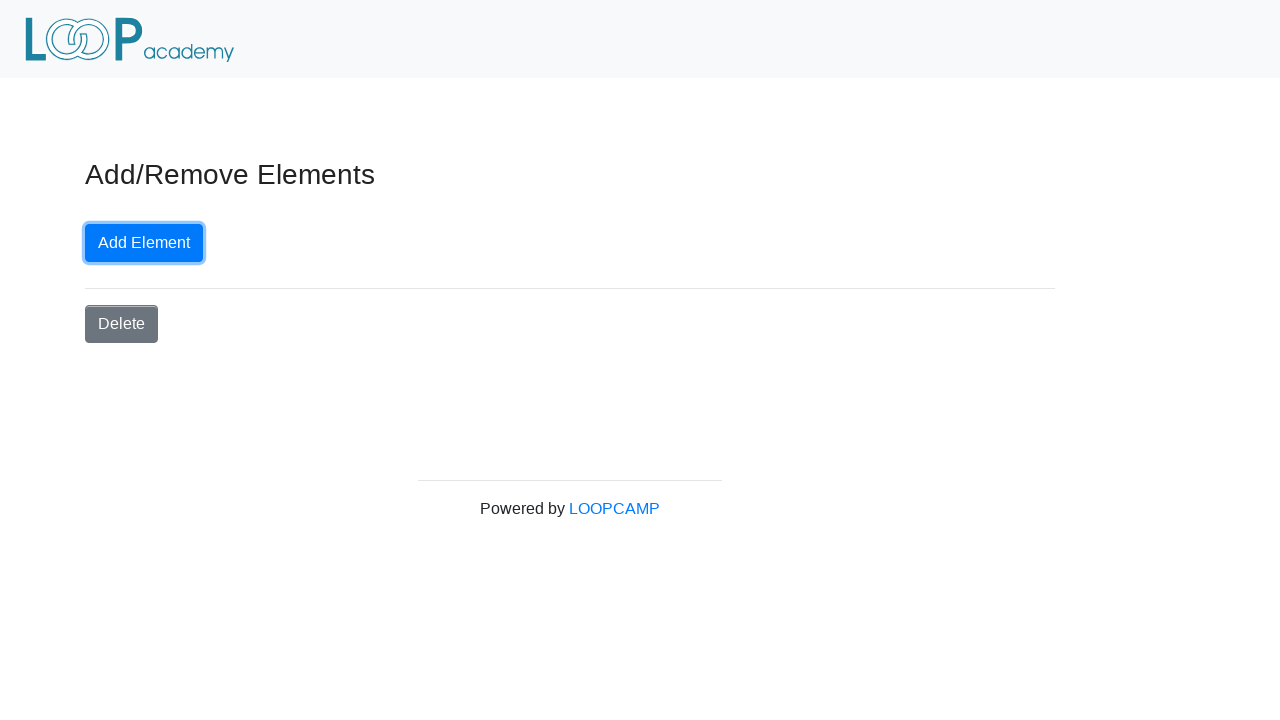

Delete button appeared in elements container
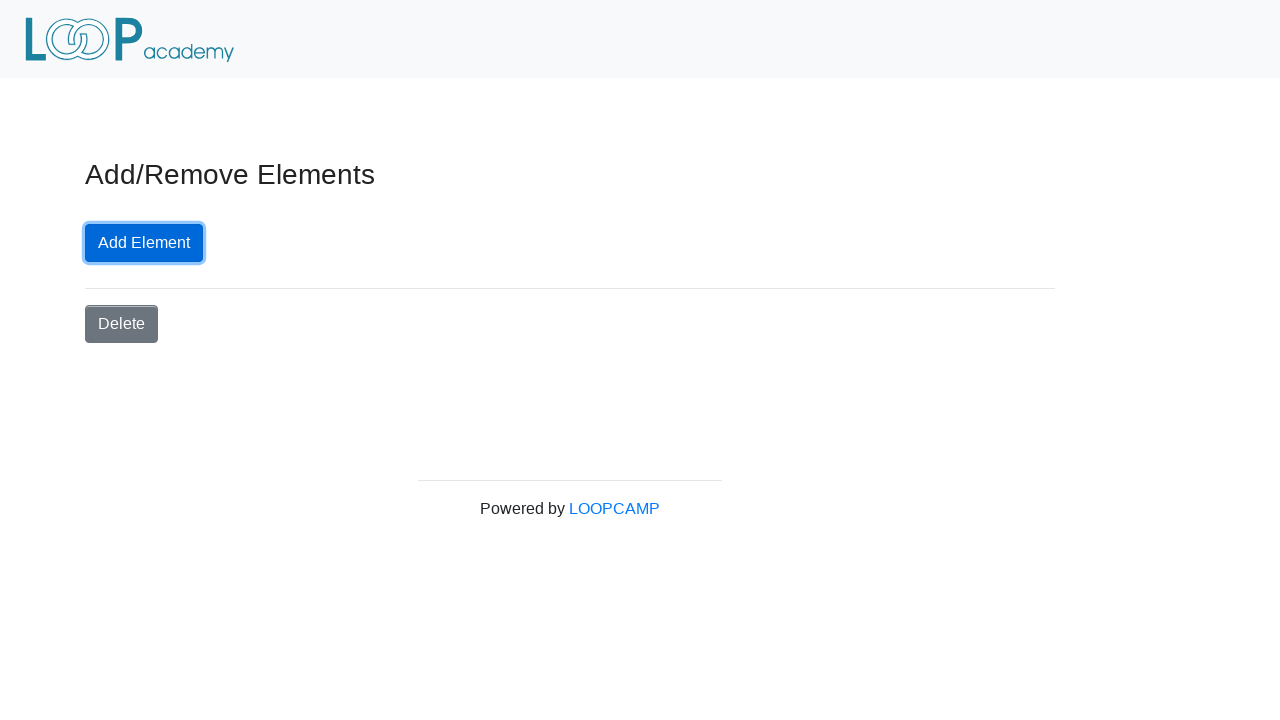

Clicked Add Element button again to create second delete button at (144, 243) on button.btn.btn-primary
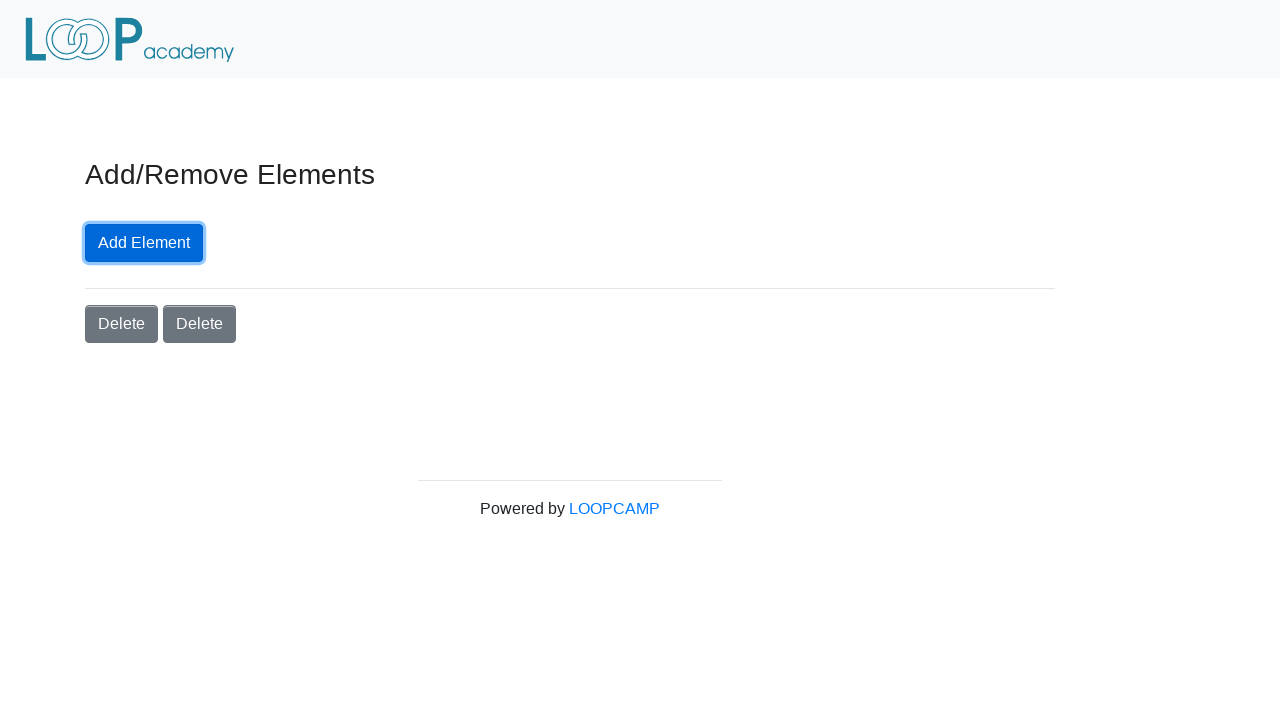

Multiple delete buttons verified in elements container
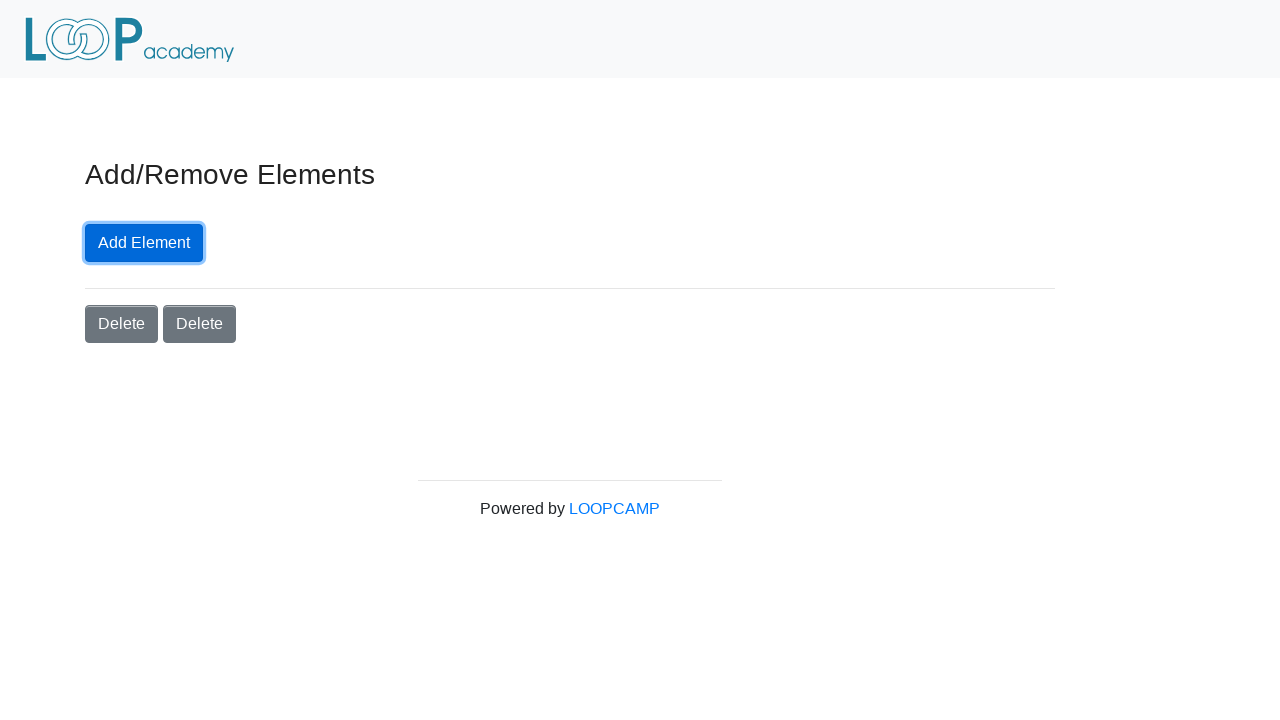

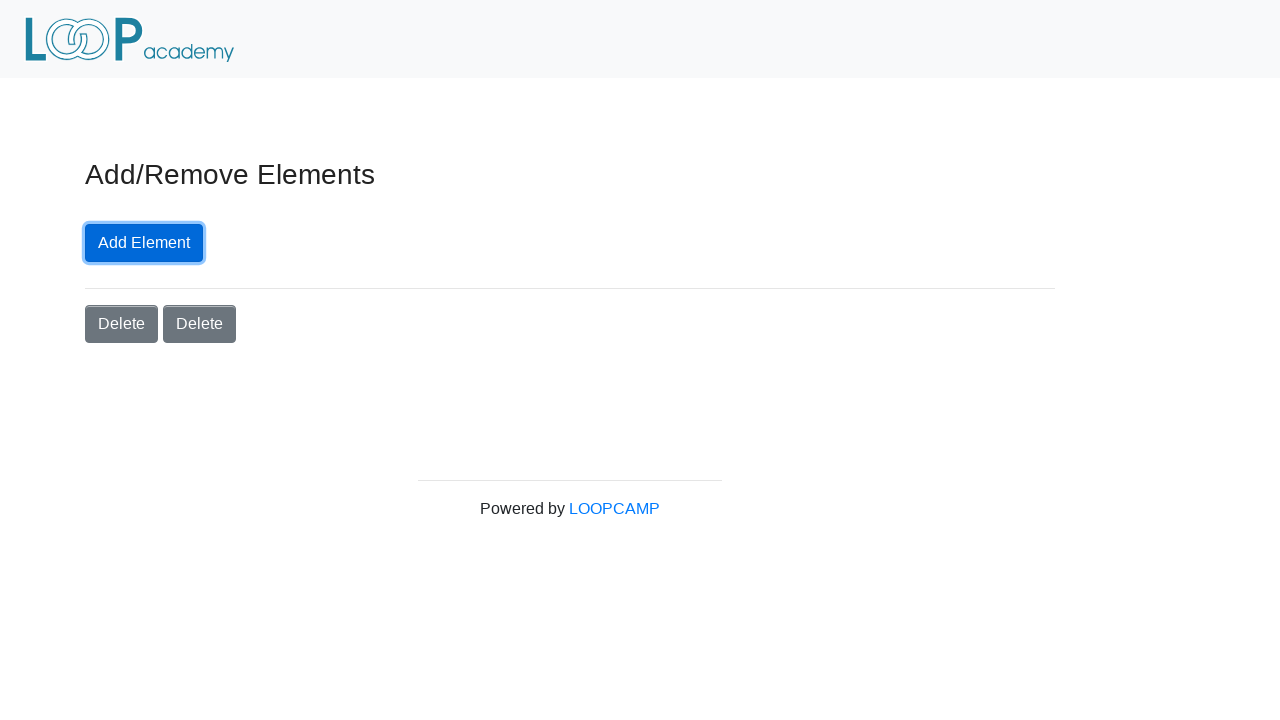